Tests radio button functionality on DemoQA by navigating to the Radio Button section under Elements and selecting the "Impressive" option, then verifying the selection was successful.

Starting URL: https://demoqa.com

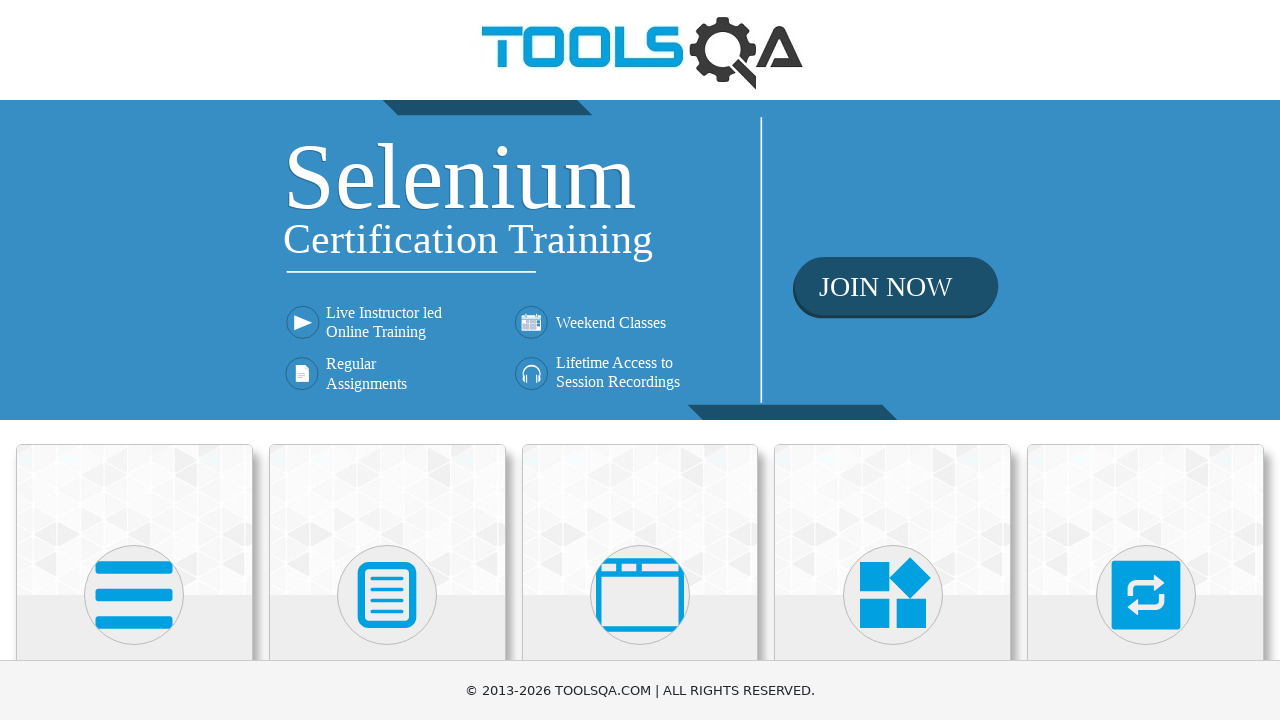

Clicked on Elements card on the homepage at (134, 520) on div.card:has-text('Elements')
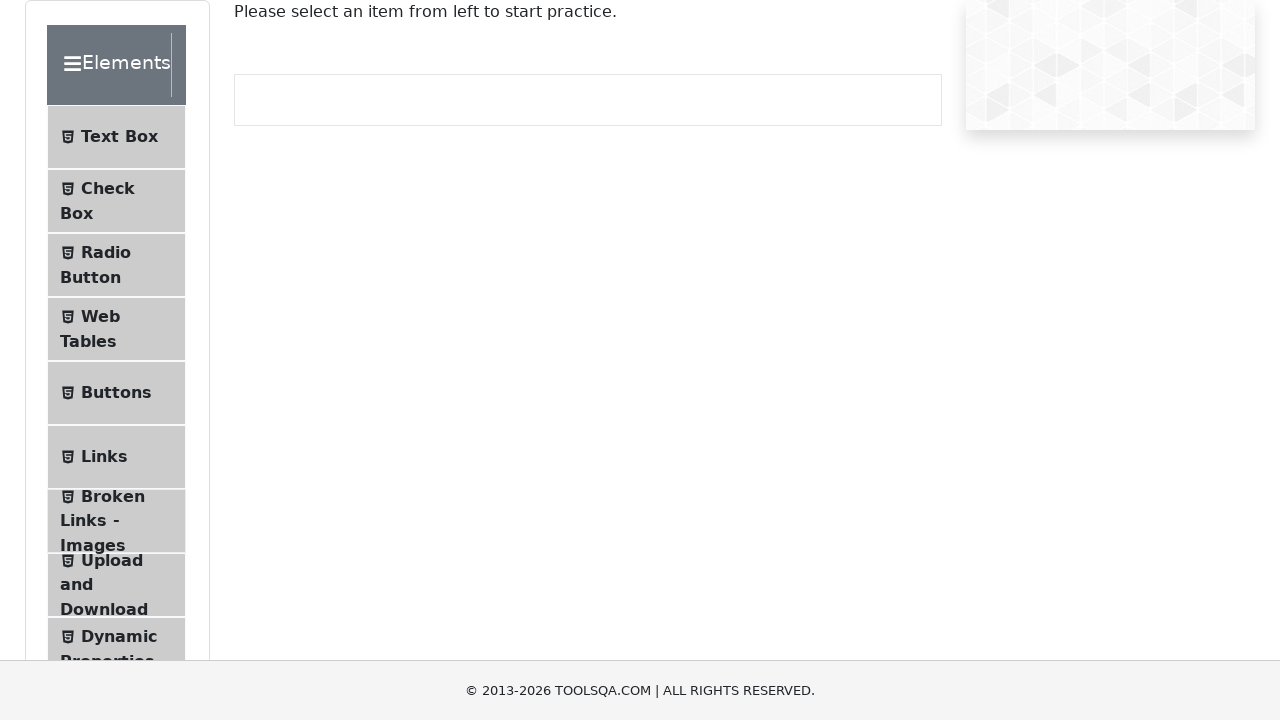

Clicked on Radio Button menu item at (106, 252) on text=Radio Button
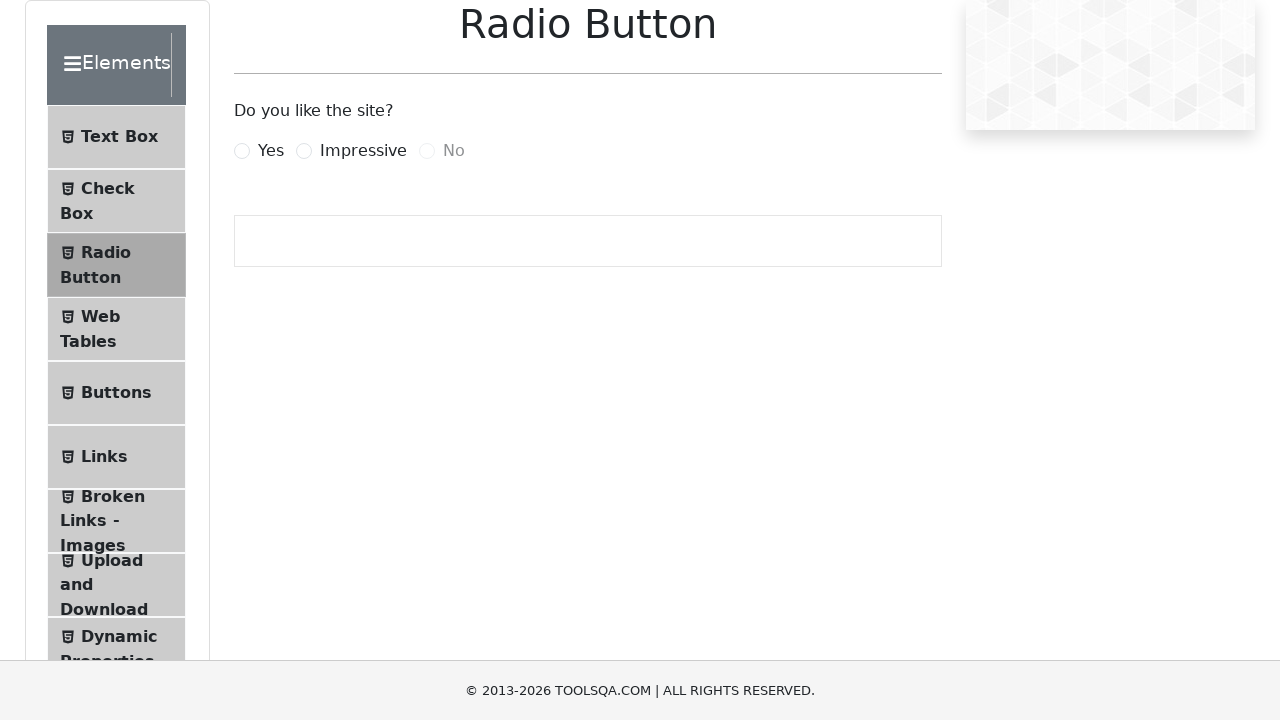

Clicked on Impressive radio button option at (363, 151) on label[for='impressiveRadio']
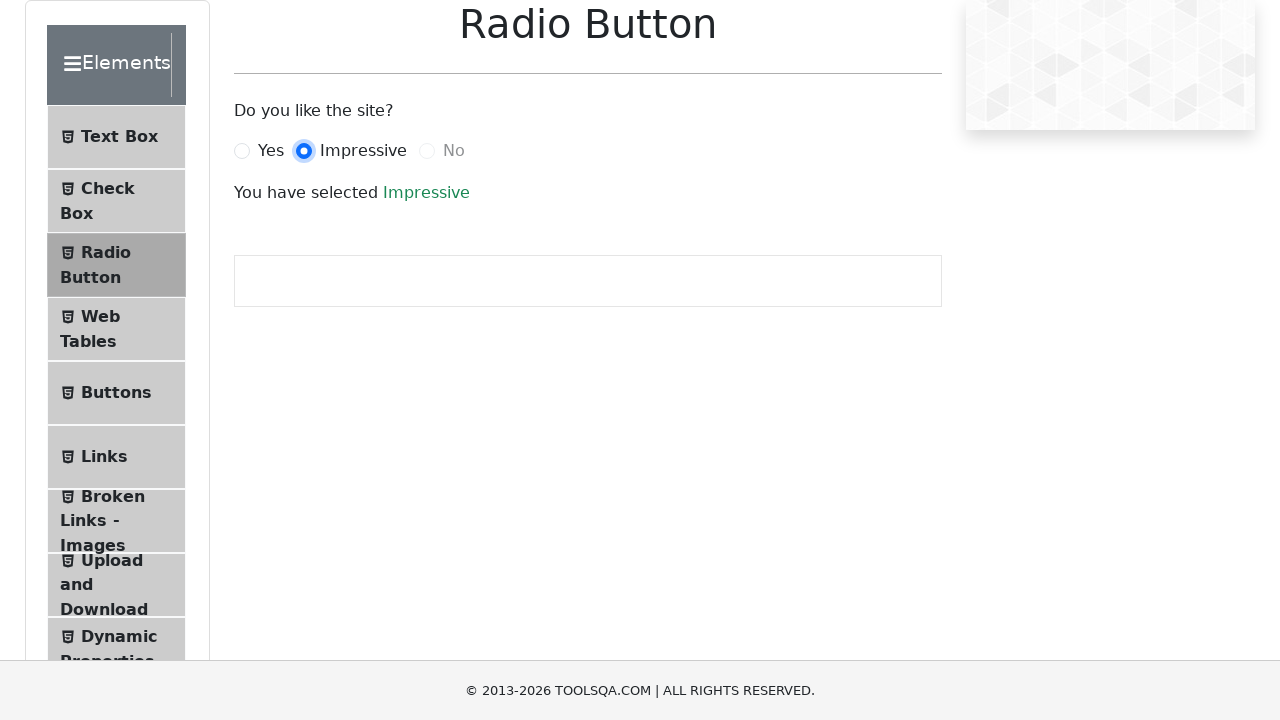

Verified Impressive radio button was selected successfully
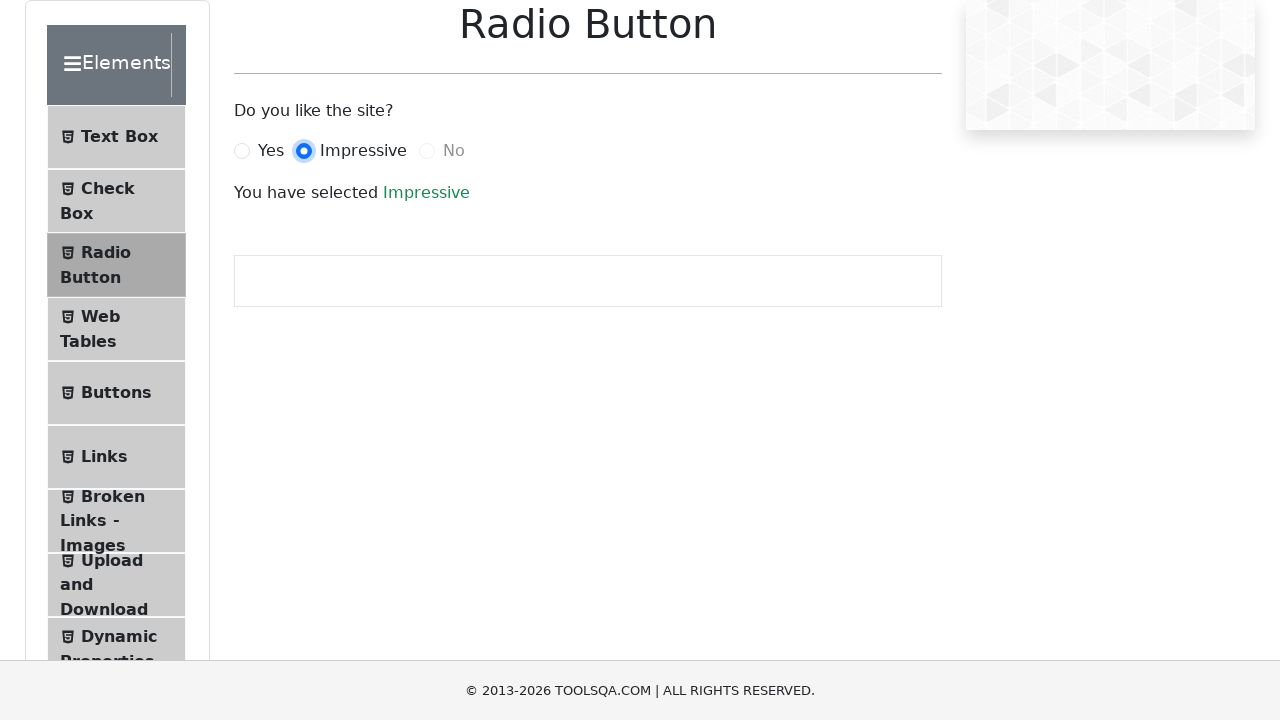

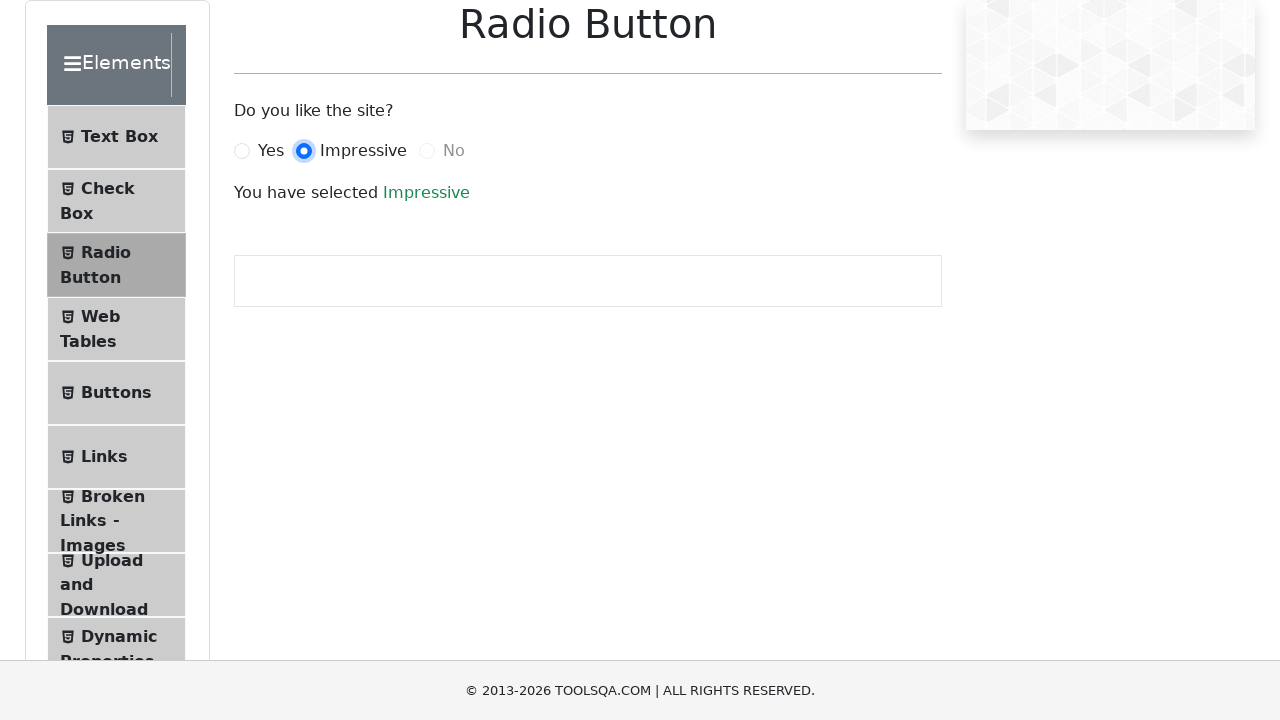